Tests working with multiple browser windows by clicking a link that opens a new window, then switching between the original window and the new window to verify their titles.

Starting URL: https://the-internet.herokuapp.com/windows

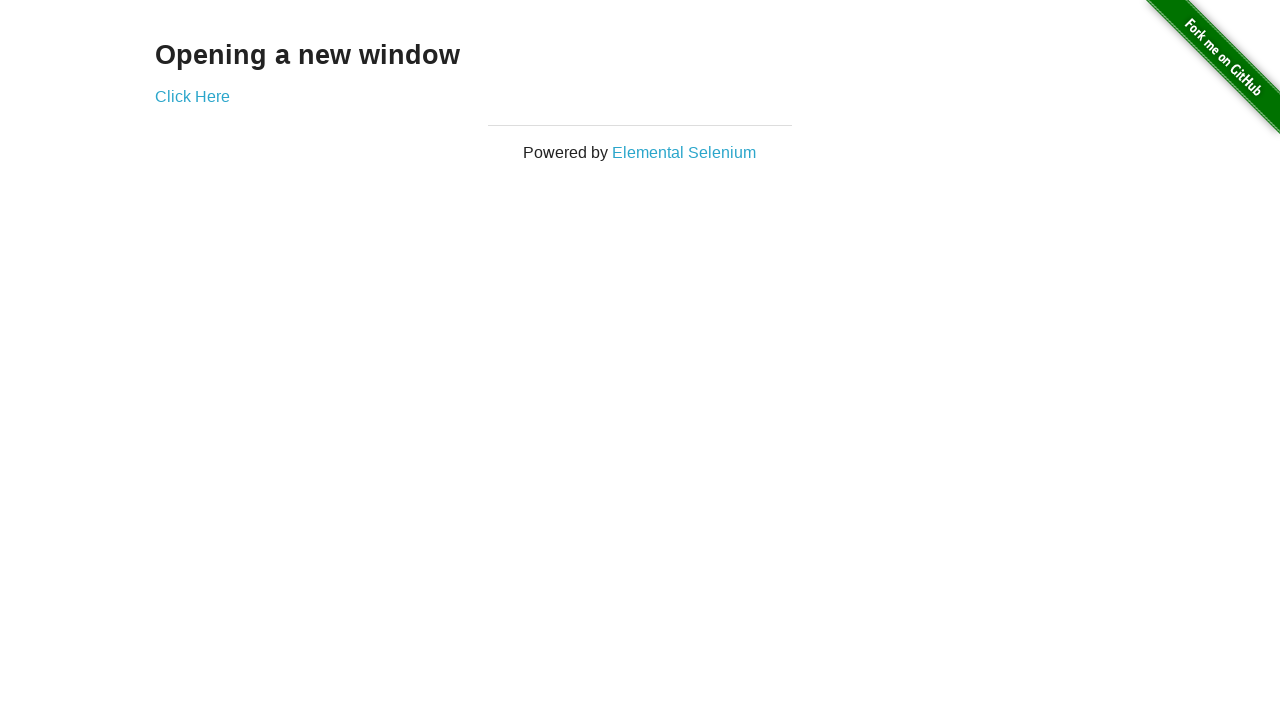

Clicked link to open new window at (192, 96) on .example a
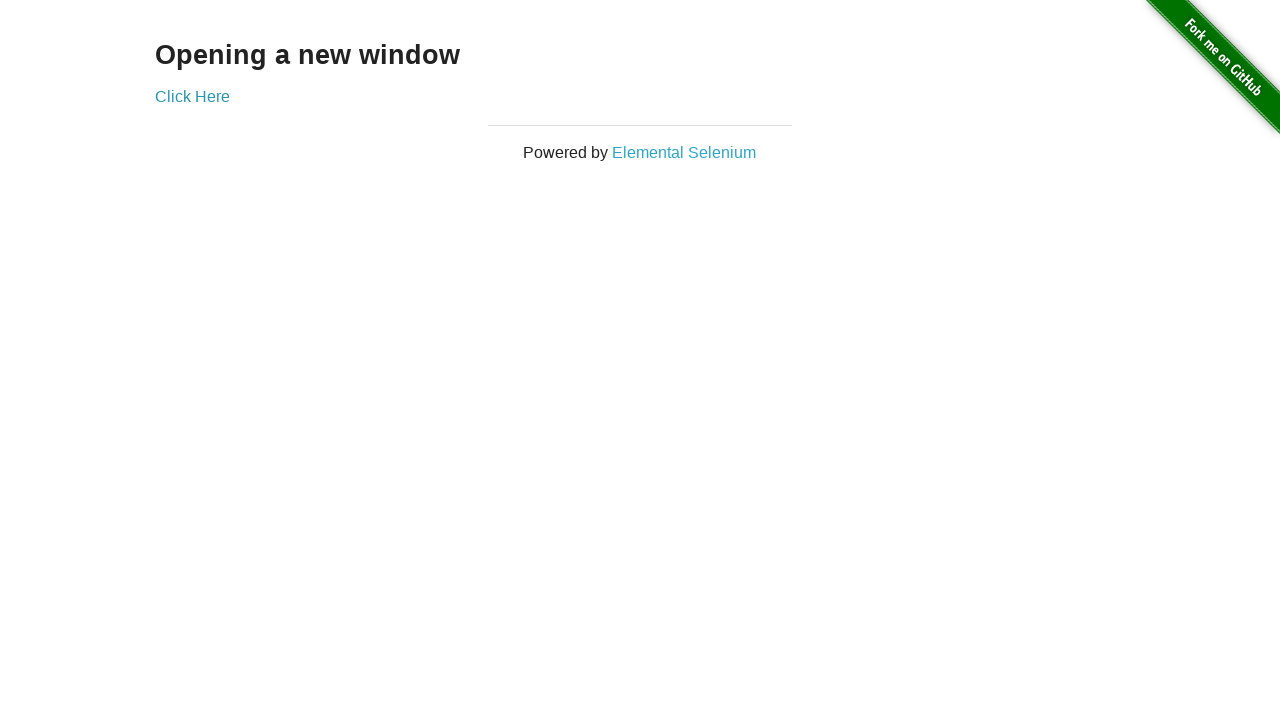

New window opened and captured
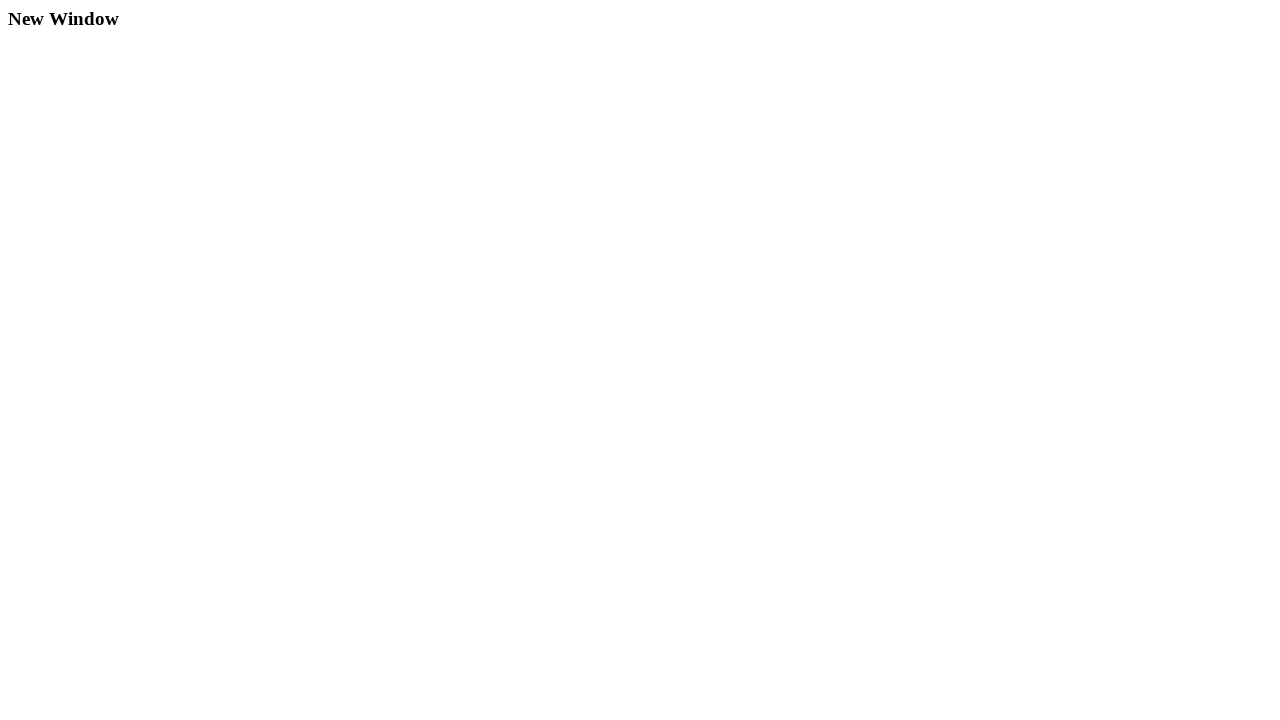

New window finished loading
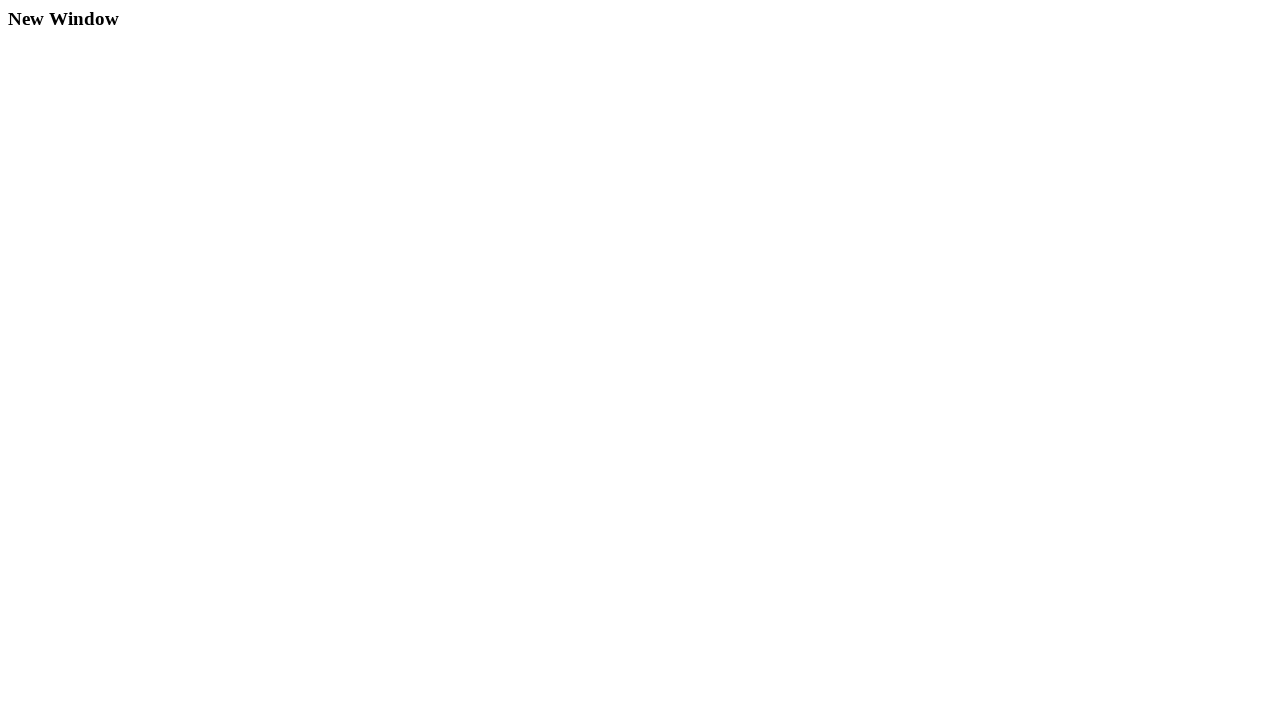

Verified original window title is 'The Internet'
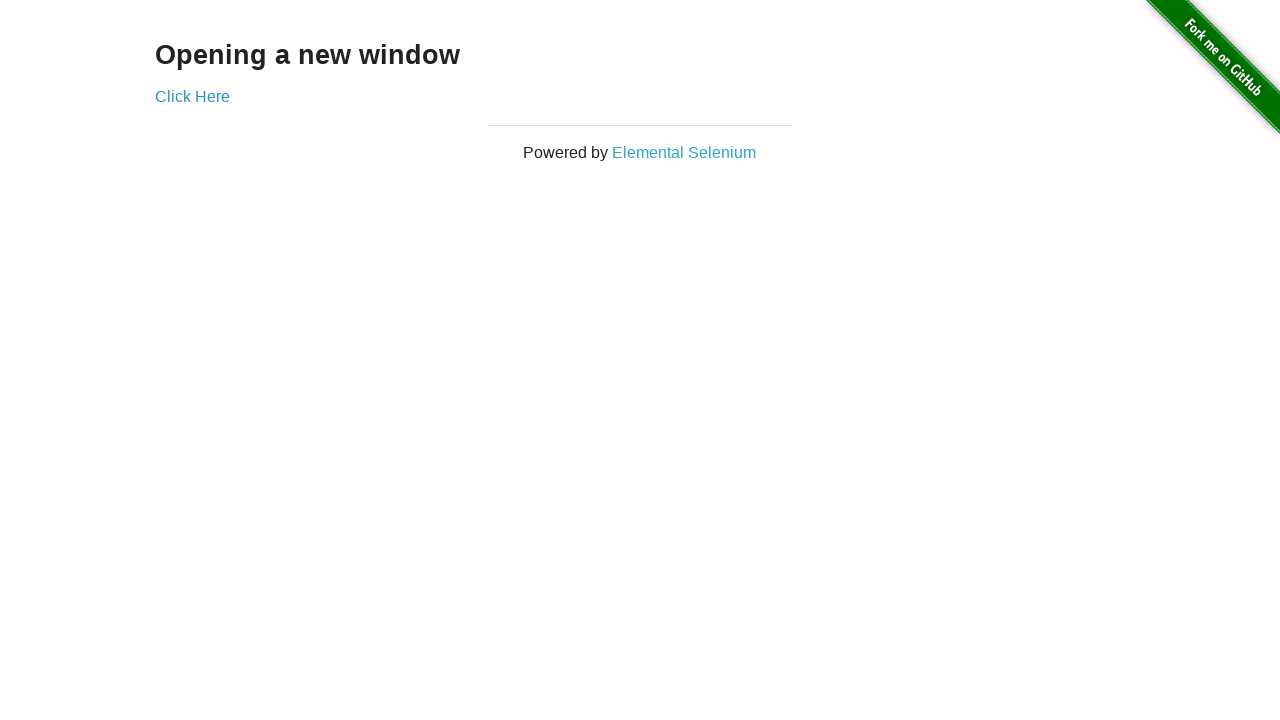

Waited for new window document title to be non-empty
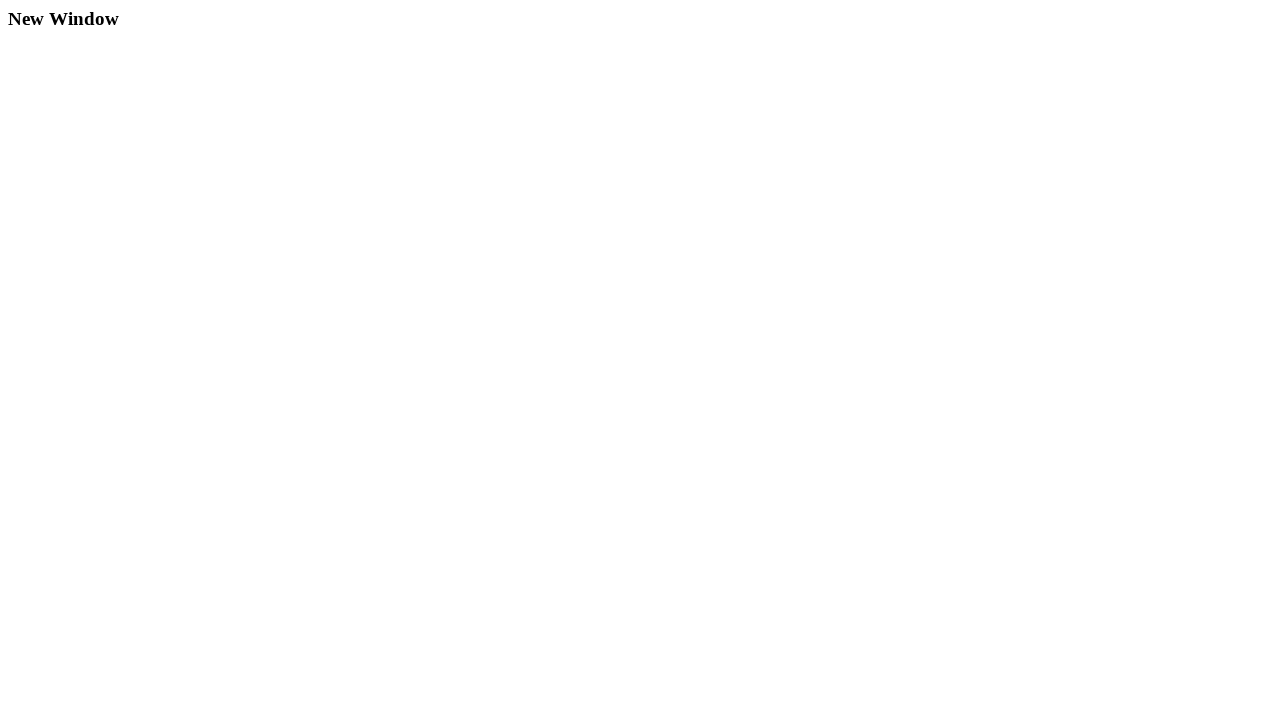

Verified new window title is 'New Window'
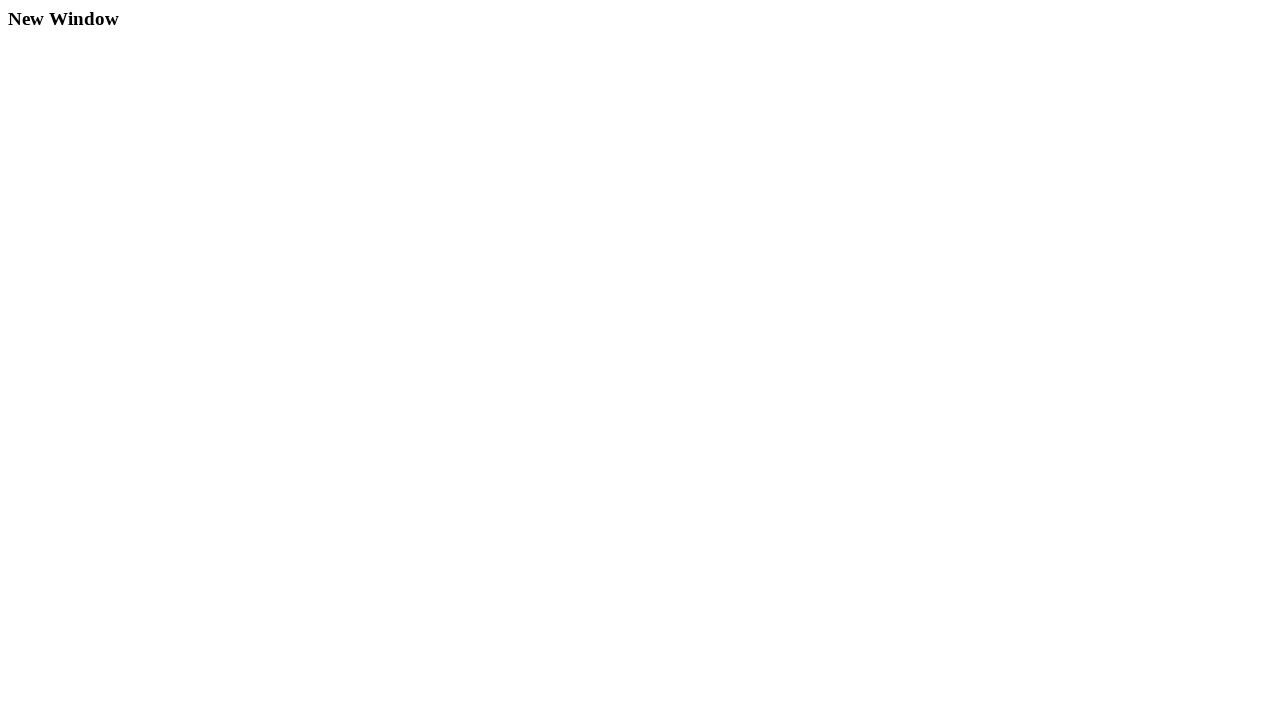

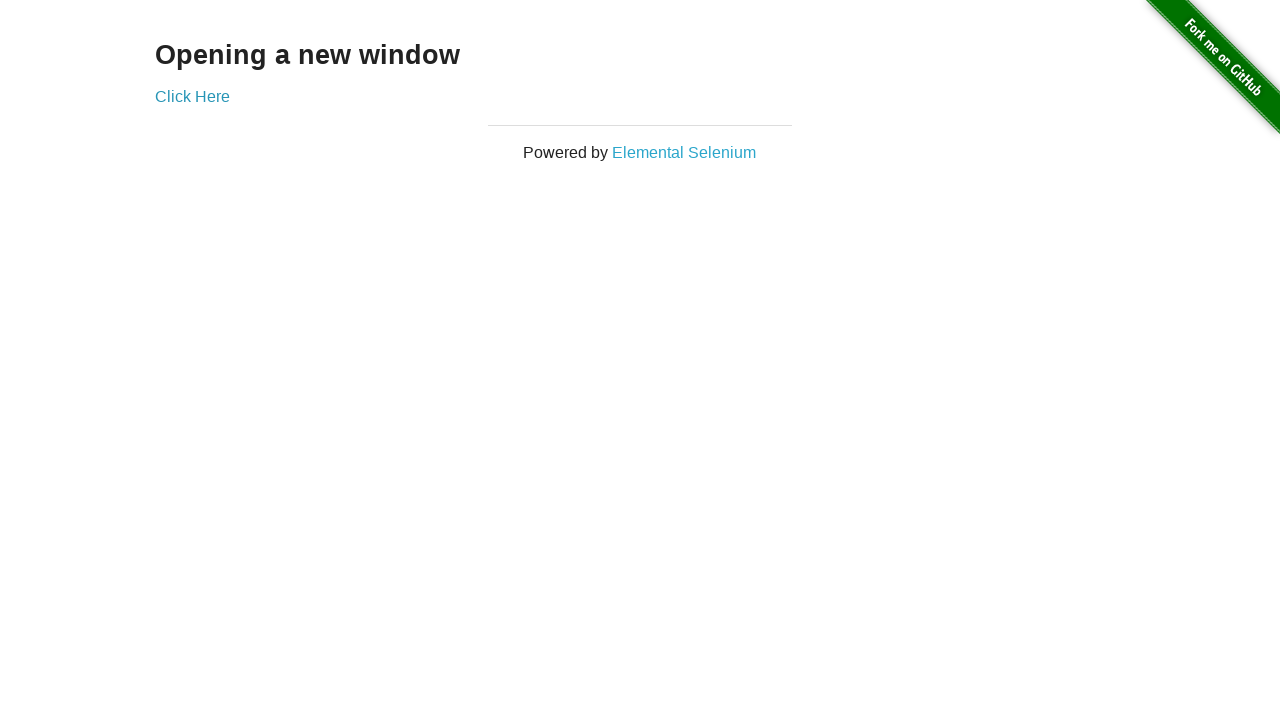